Tests a registration form by filling in first name, last name, and email fields in the first block, then submitting and verifying the success message.

Starting URL: http://suninjuly.github.io/registration1.html

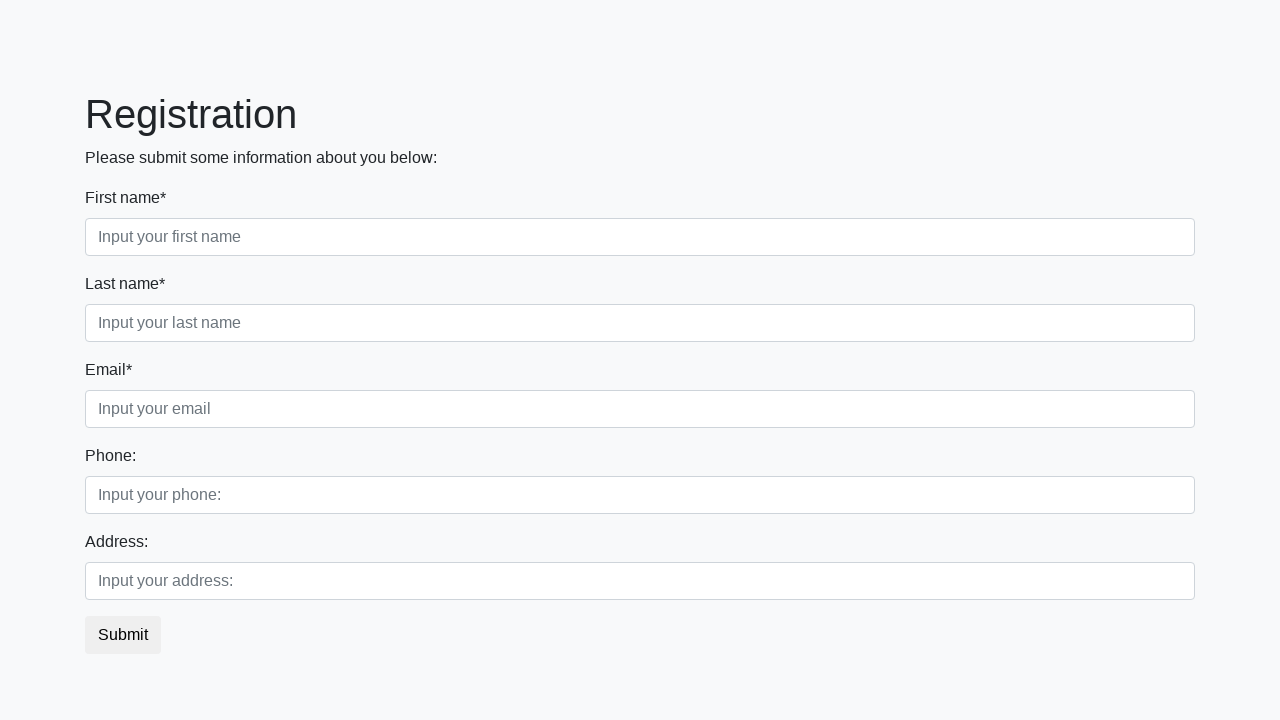

Filled first name field with 'Test' on .first_block input.form-control.first
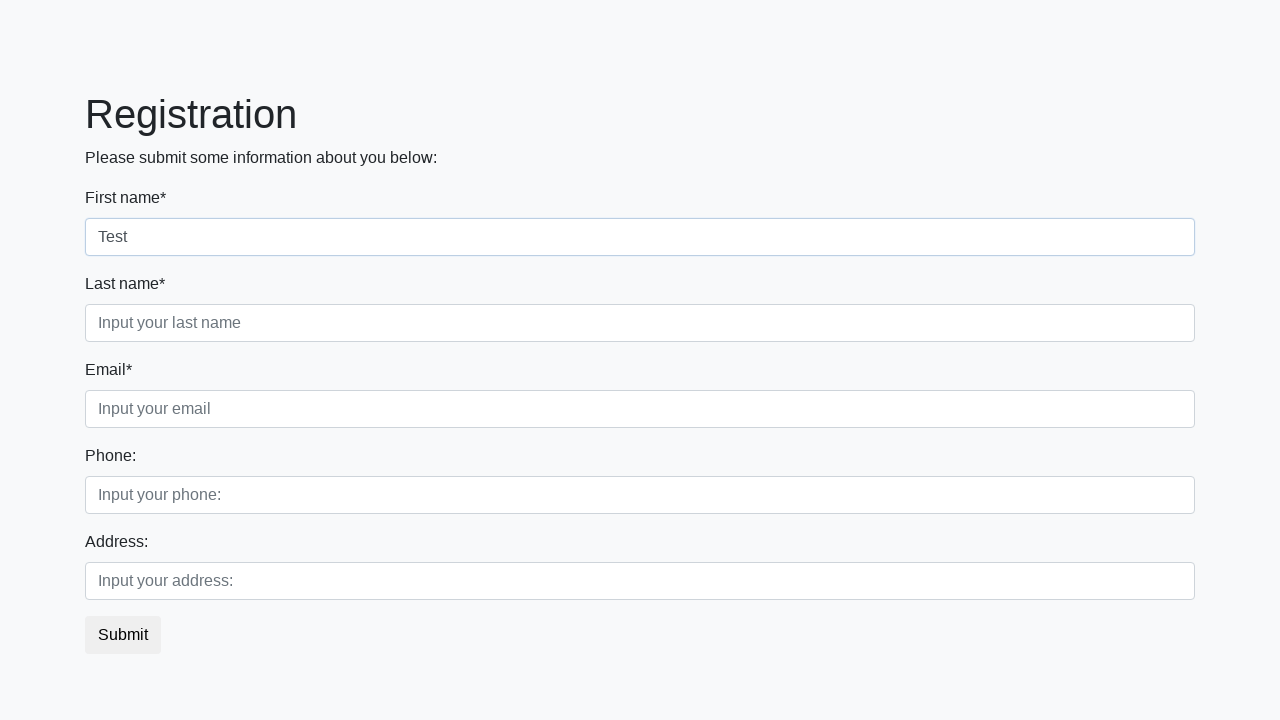

Filled last name field with 'Test2' on .first_block input.form-control.second
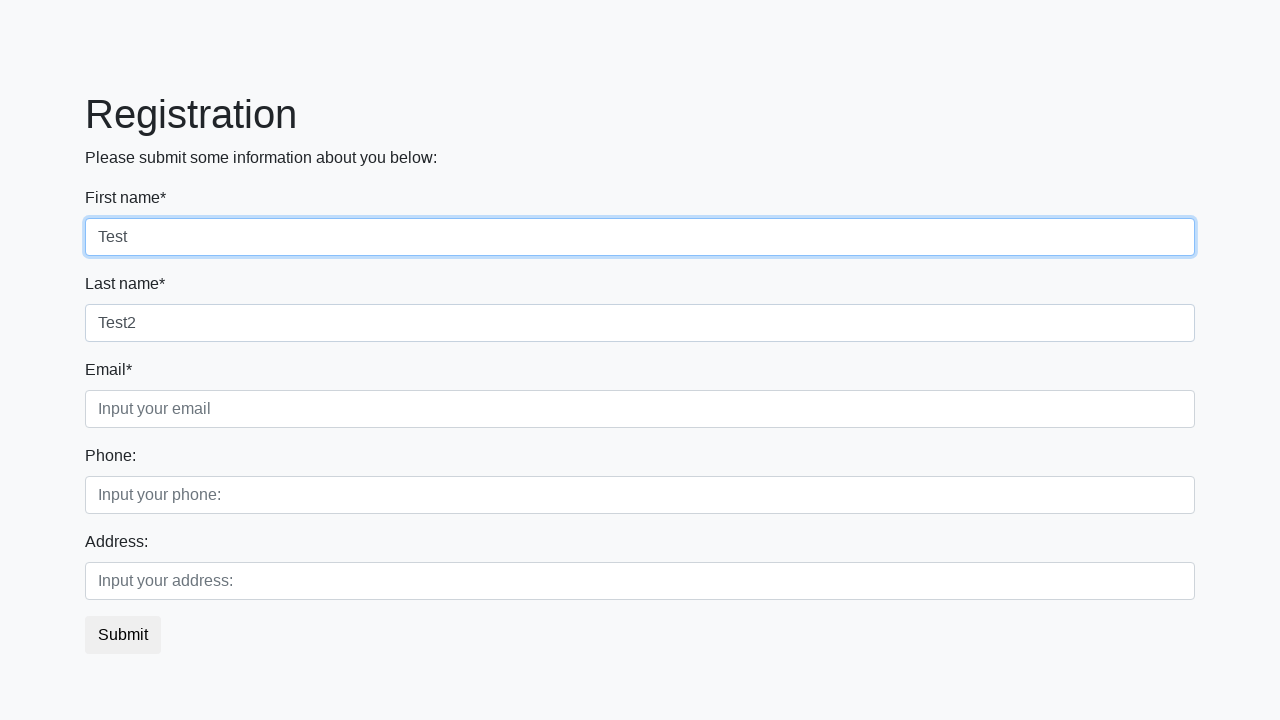

Filled email field with 'test@test.com' on .first_block input.form-control.third
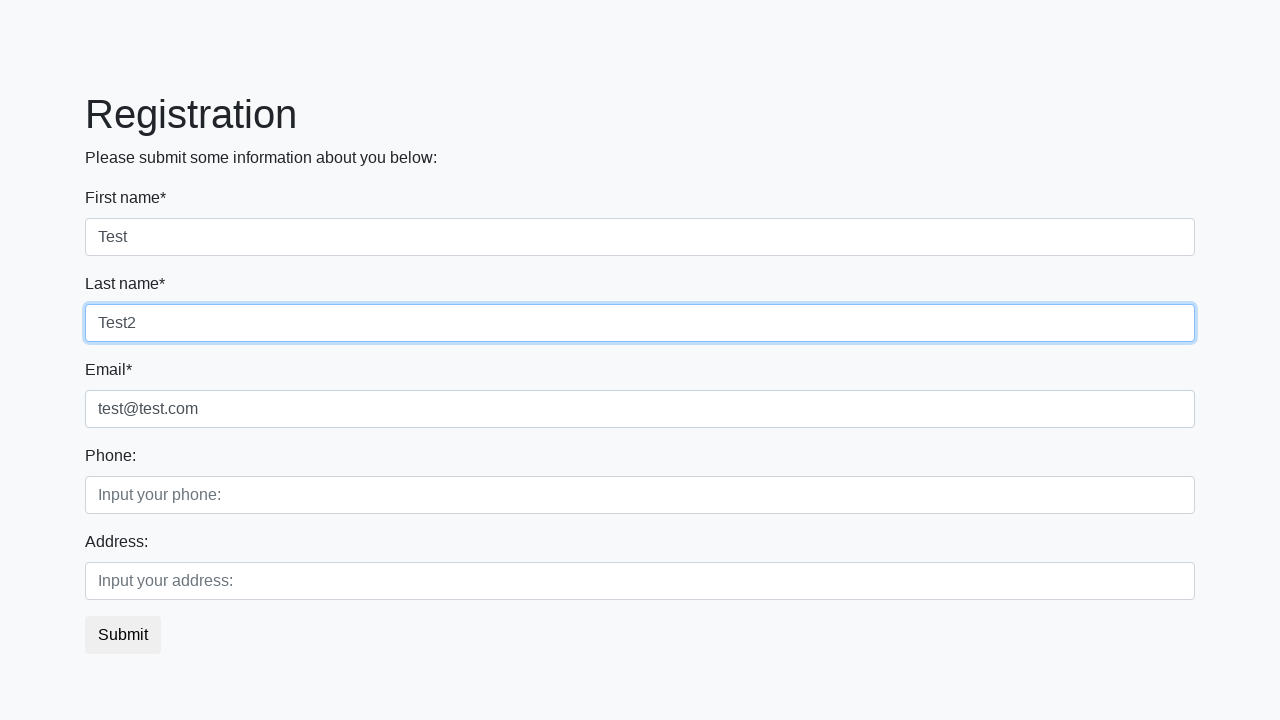

Clicked submit button to register at (123, 635) on .btn.btn-default
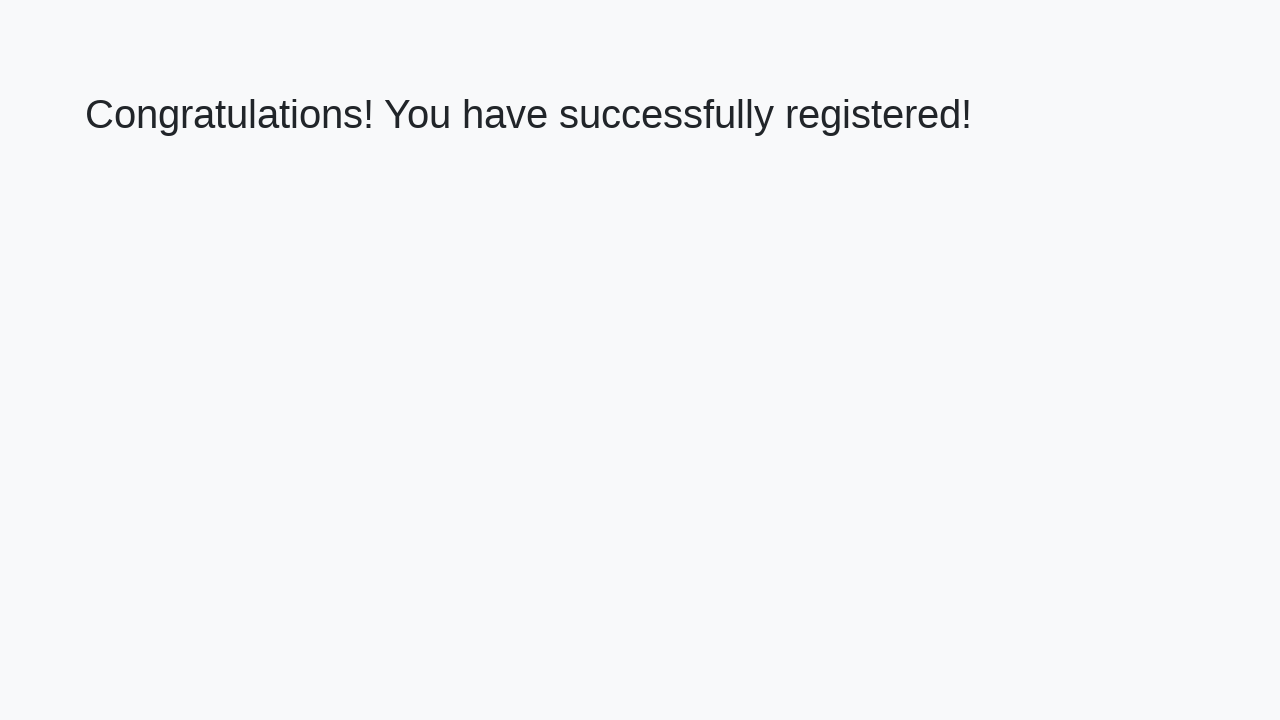

Success message element loaded
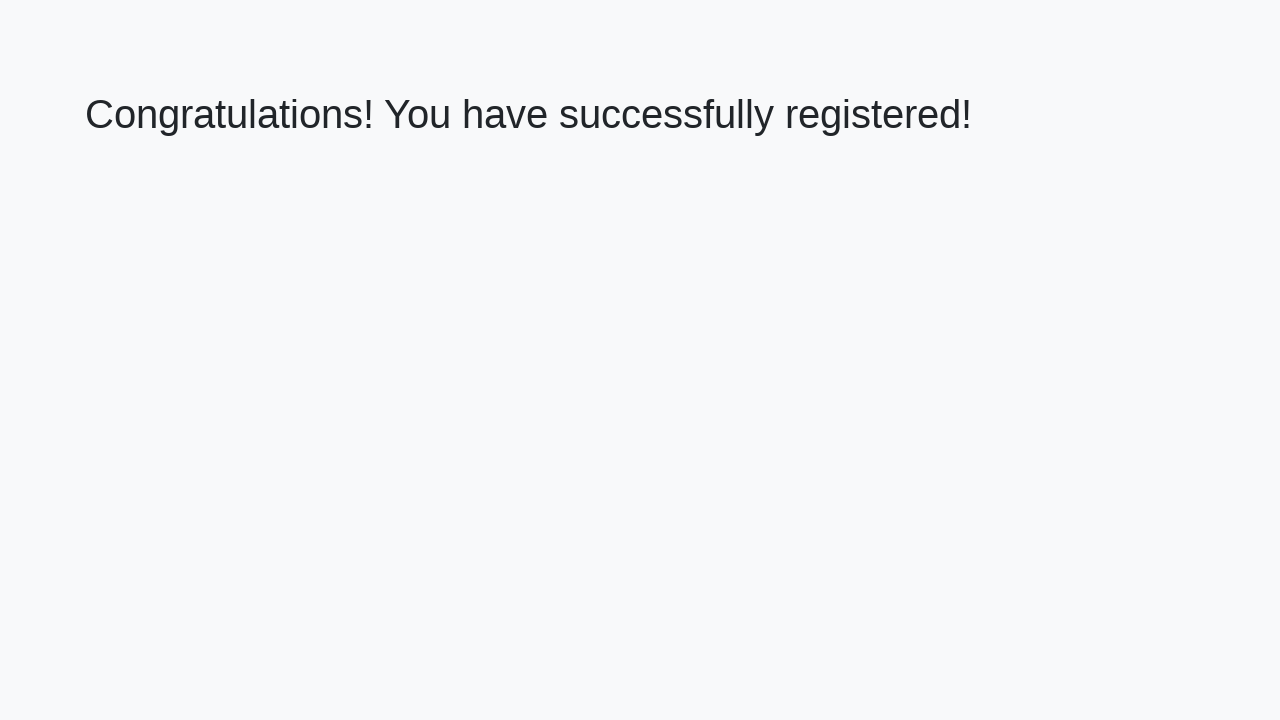

Retrieved success message: 'Congratulations! You have successfully registered!'
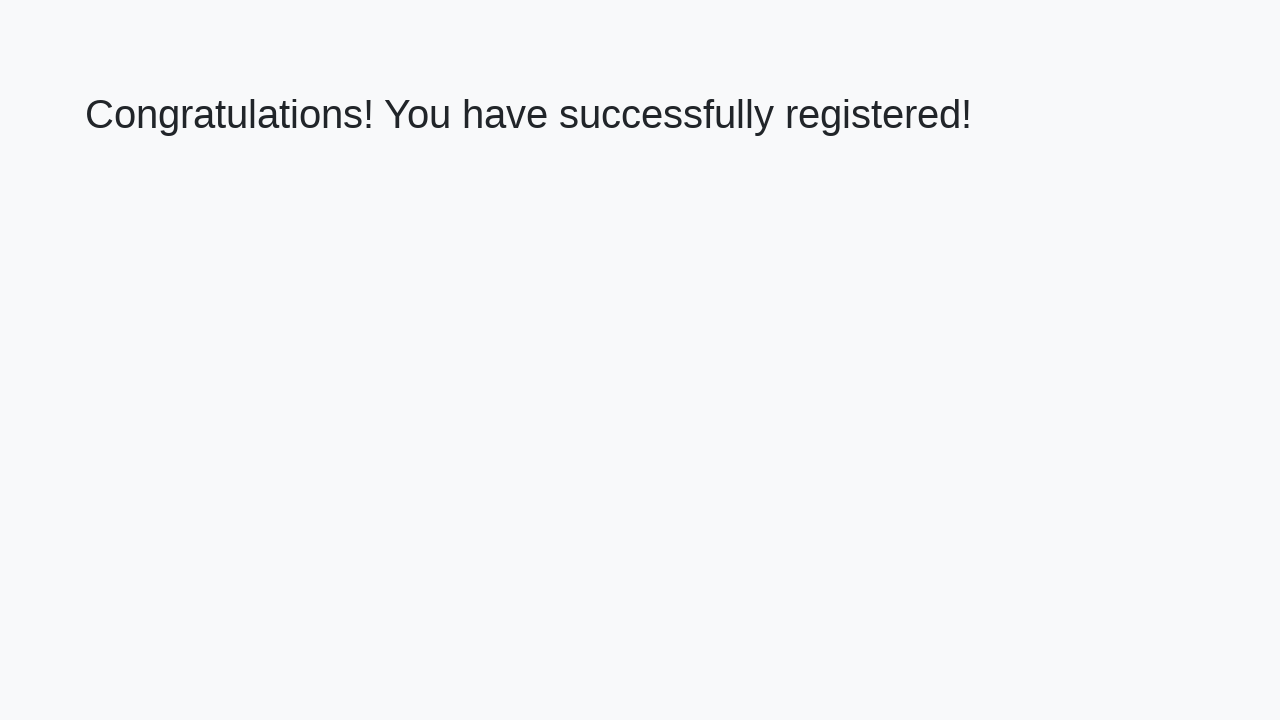

Verified success message matches expected text
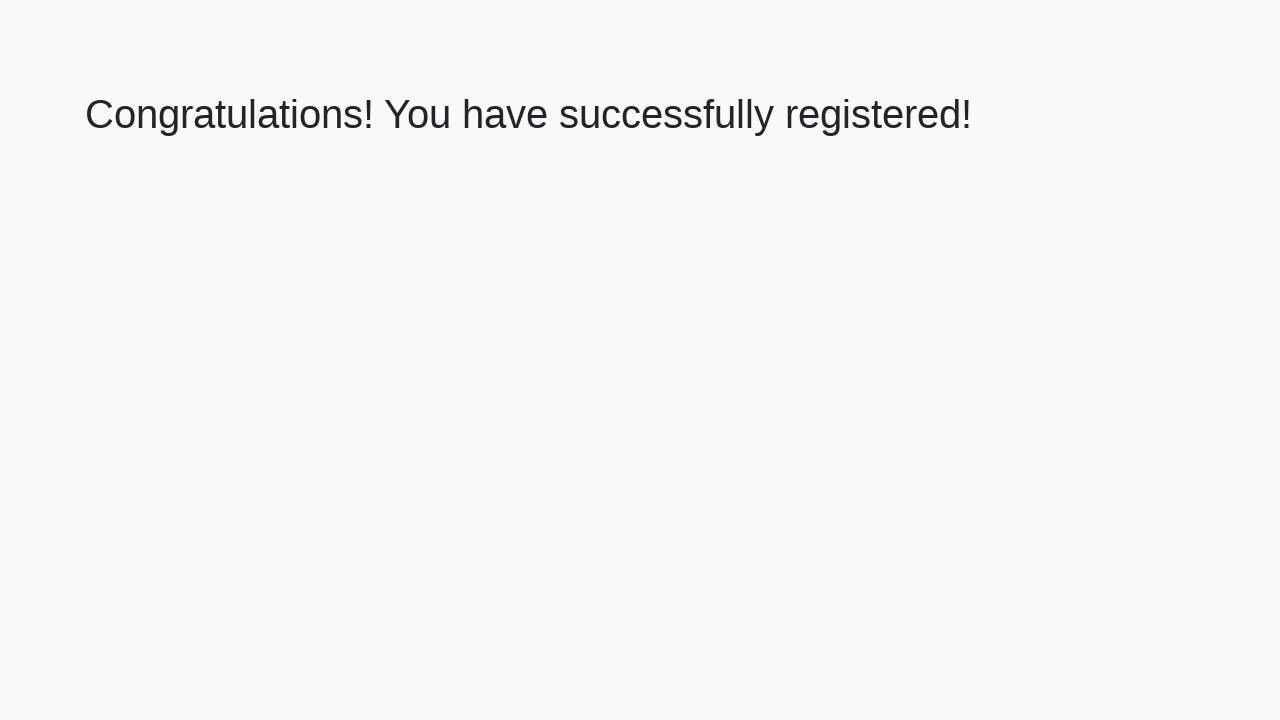

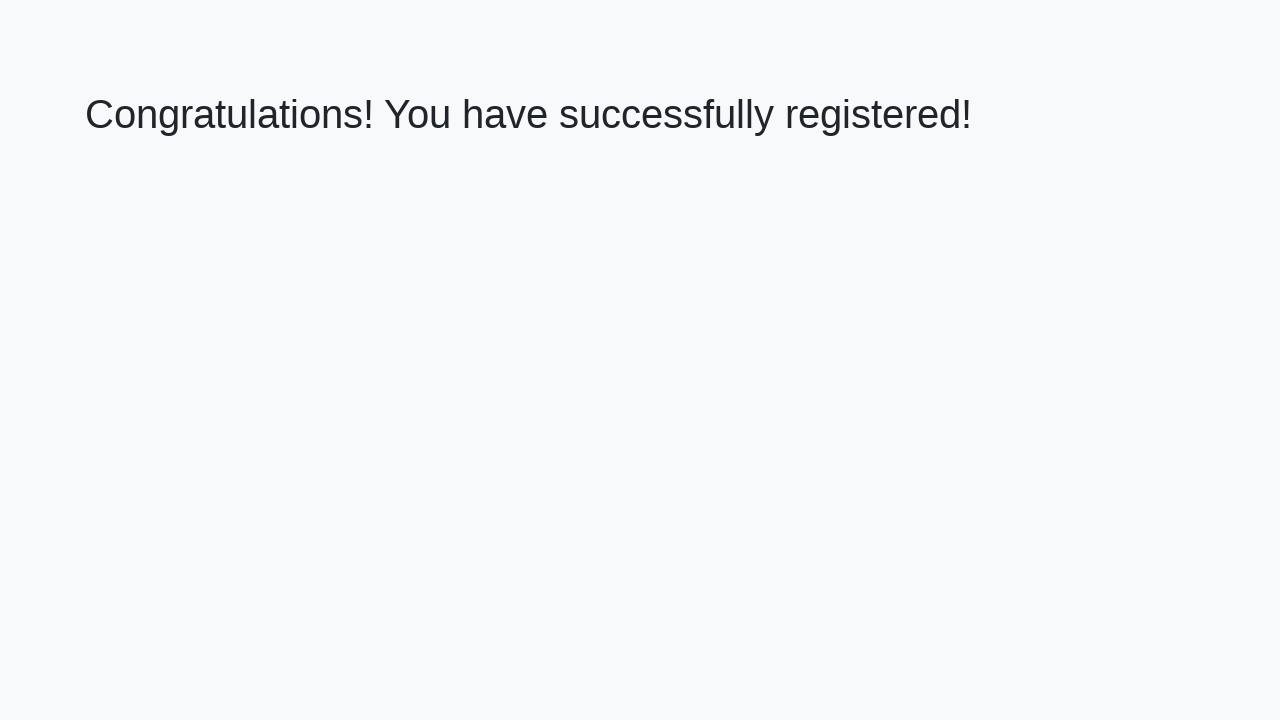